Tests clicking a specific checkbox (Sunday) on a test automation practice page

Starting URL: https://testautomationpractice.blogspot.com/

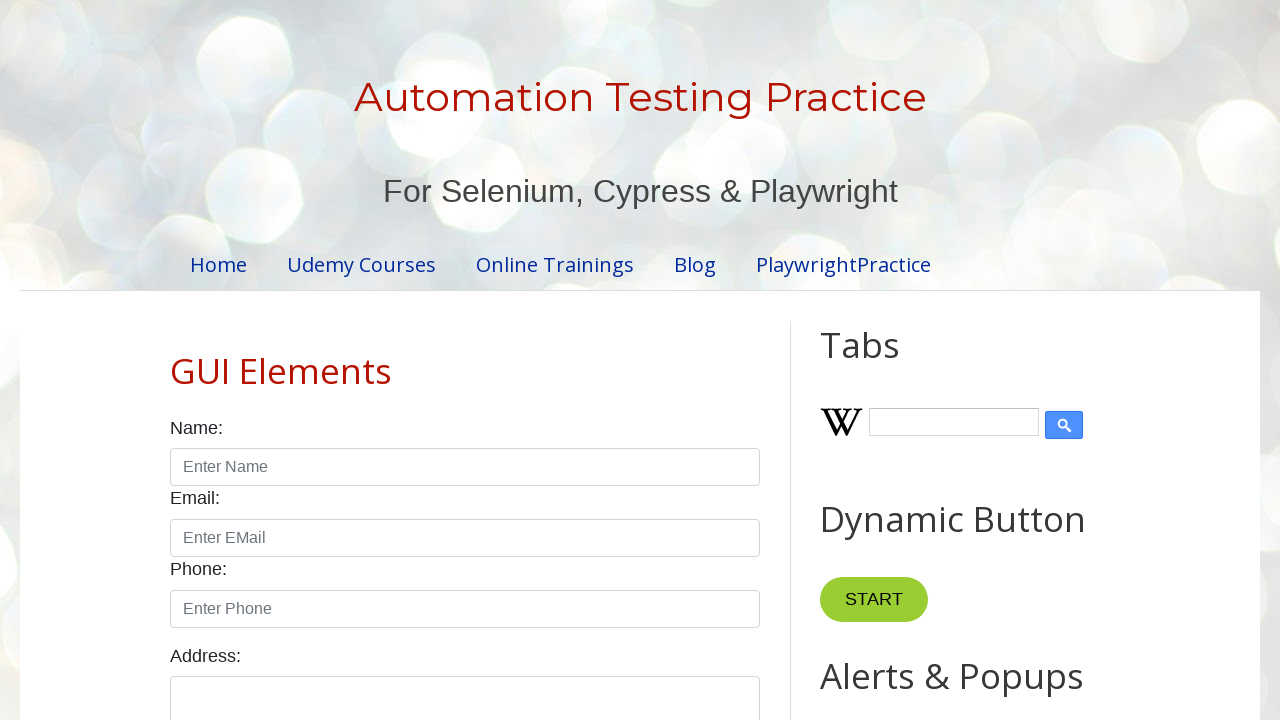

Navigated to test automation practice page
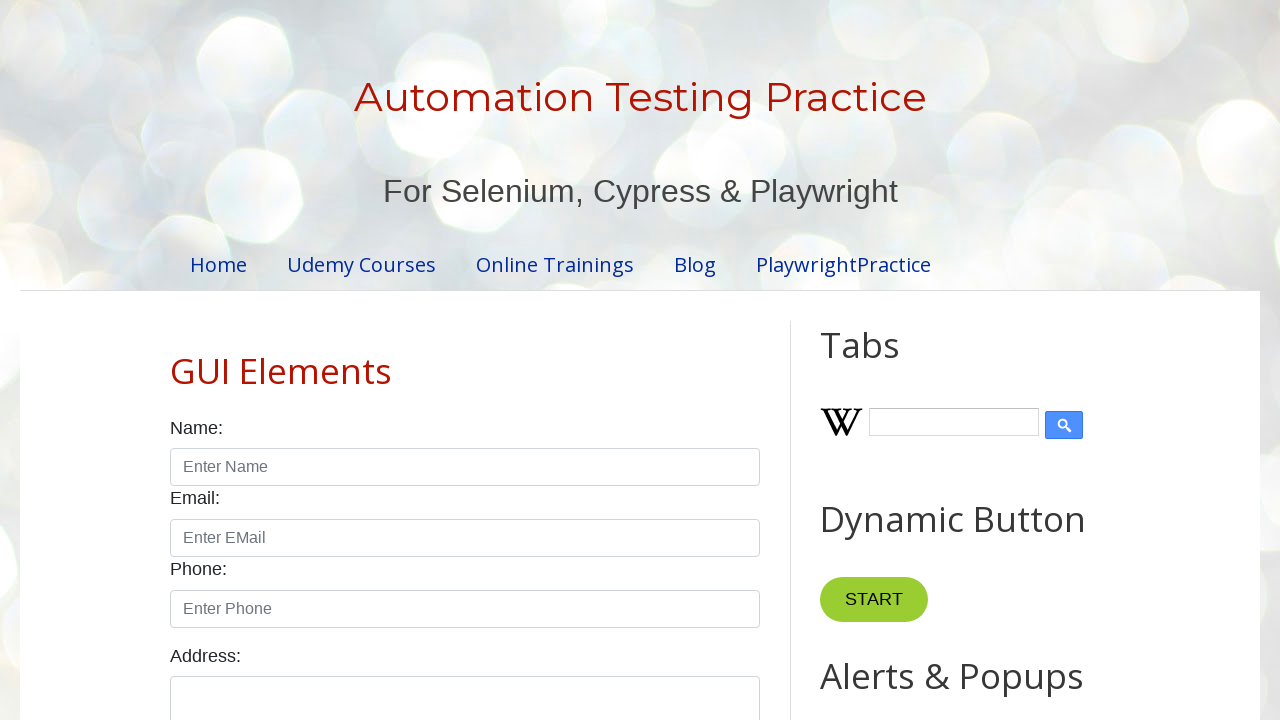

Clicked the Sunday checkbox at (176, 360) on input#sunday
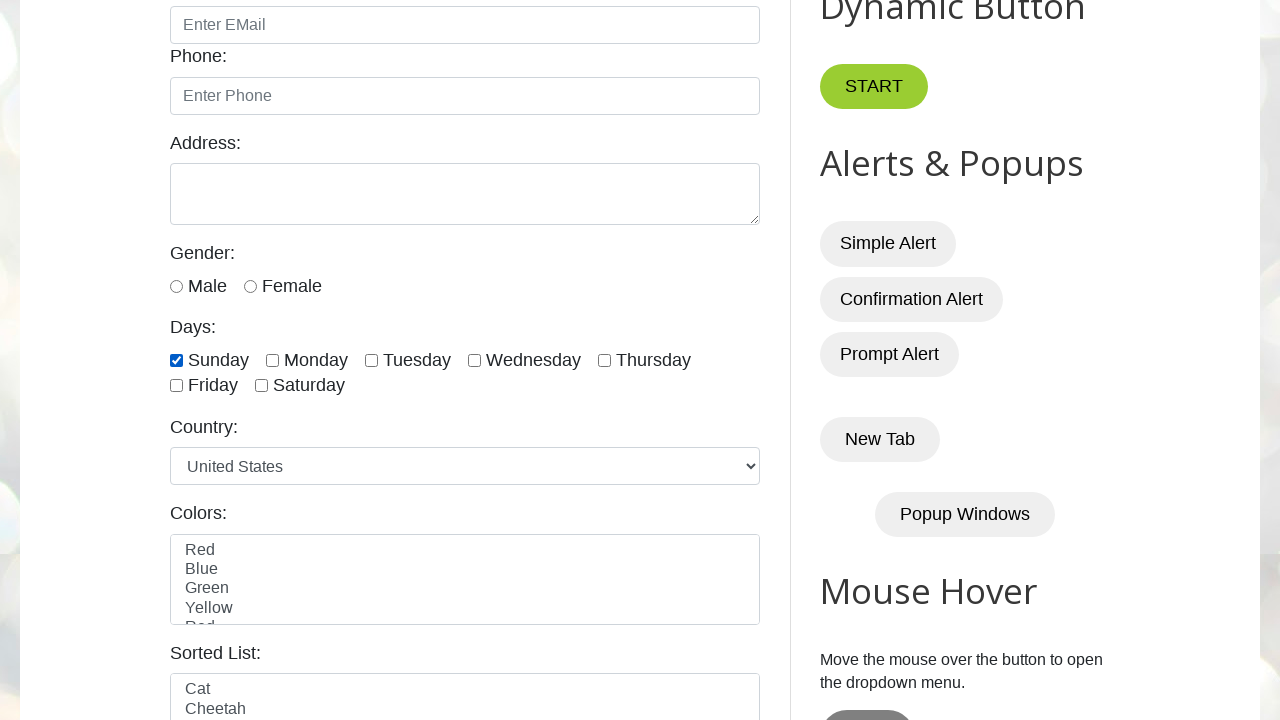

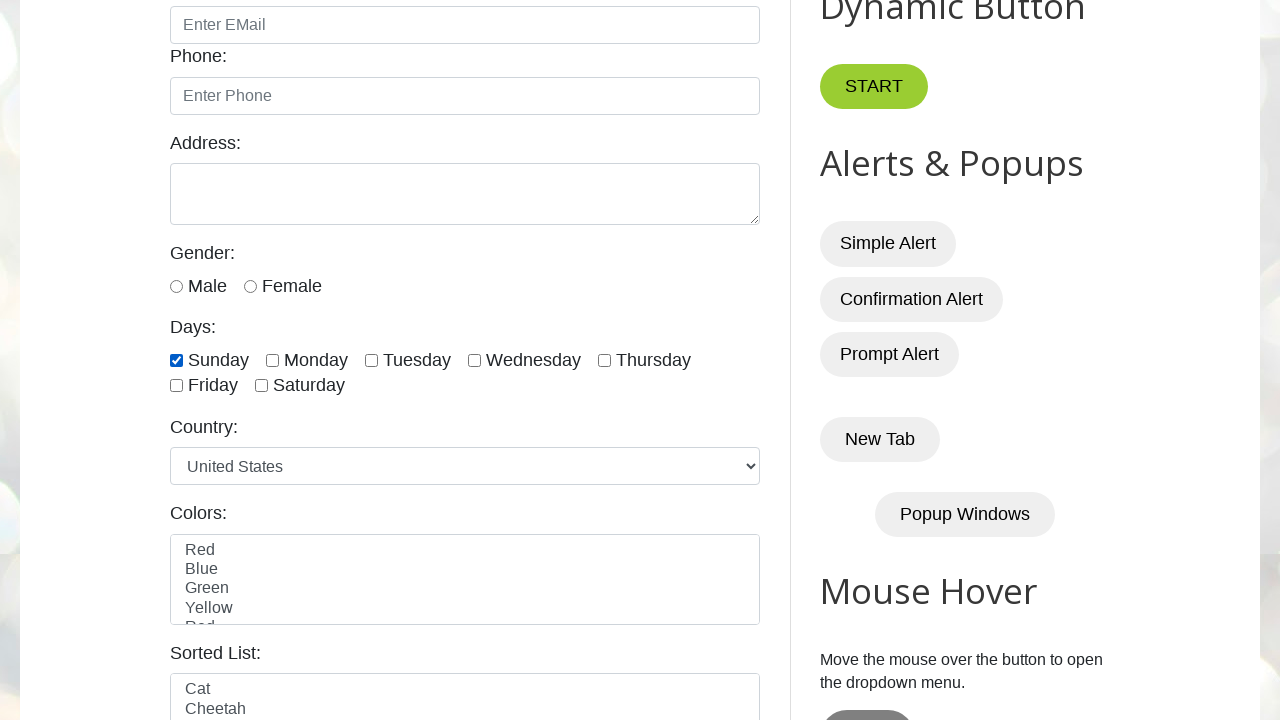